Tests drag and drop functionality by dragging a football element to two different dropzones and verifying the drop was successful

Starting URL: https://training-support.net/webelements/drag-drop

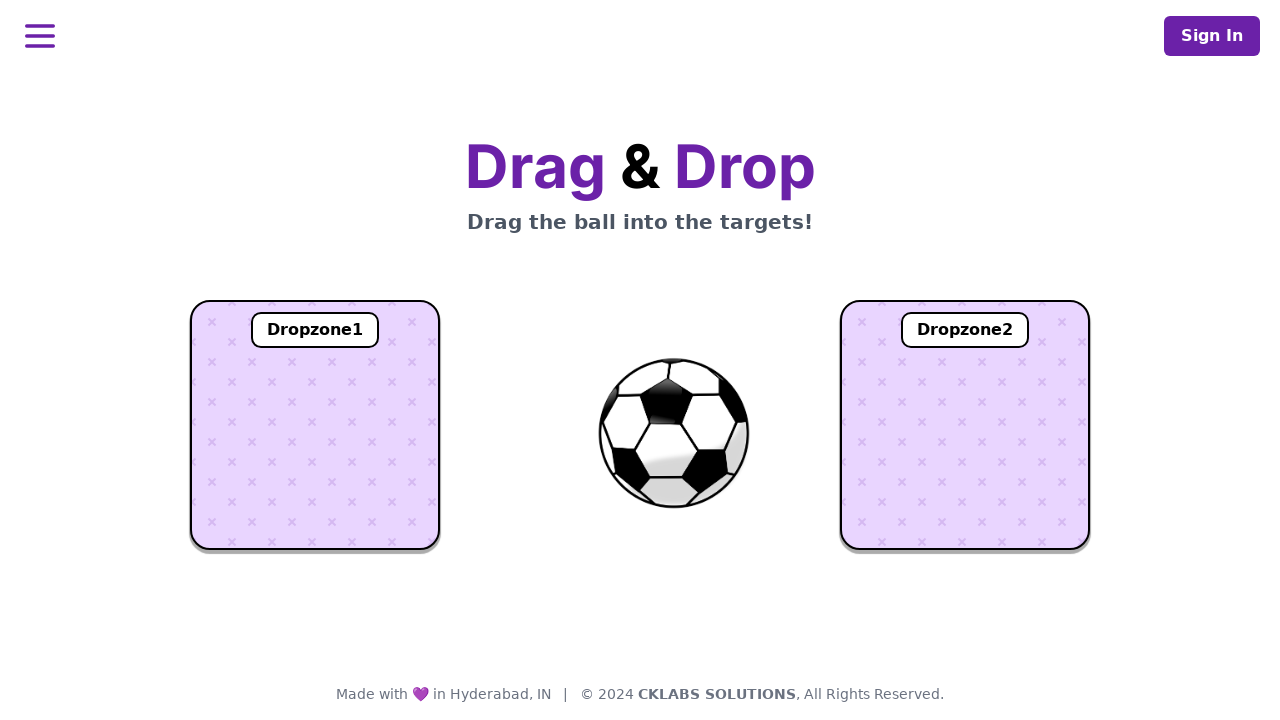

Navigated to drag and drop test page
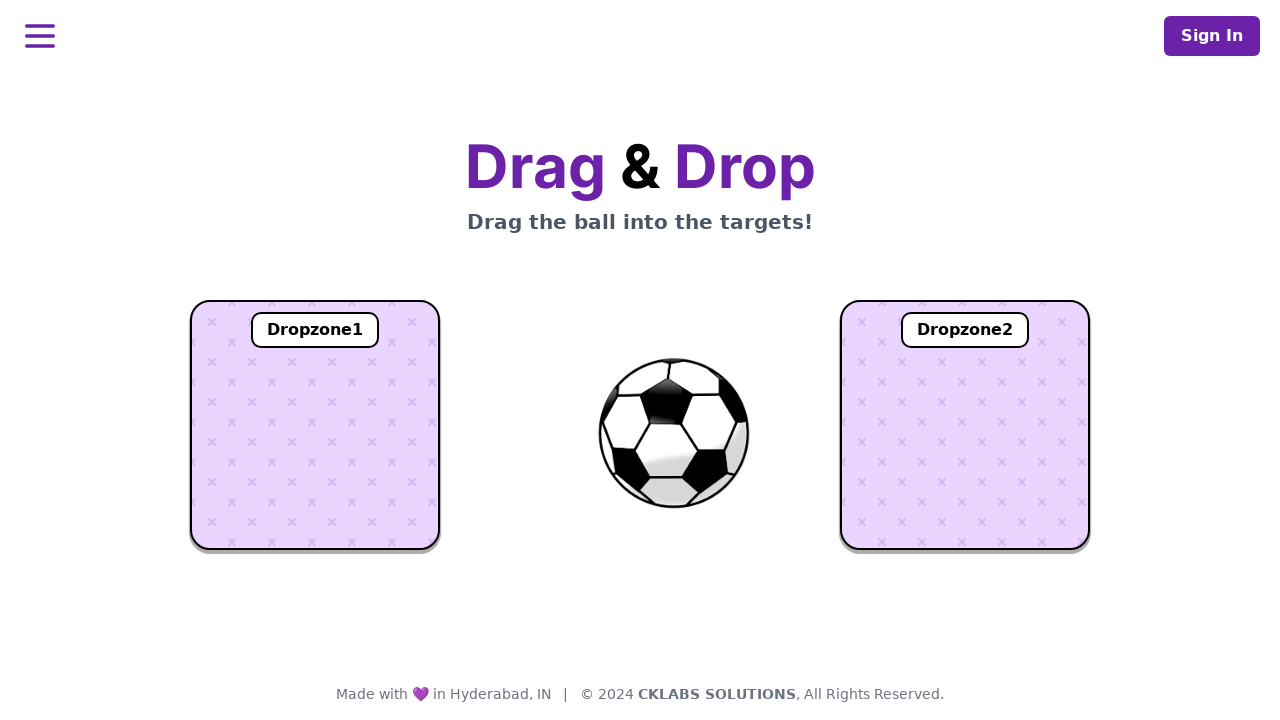

Located football element
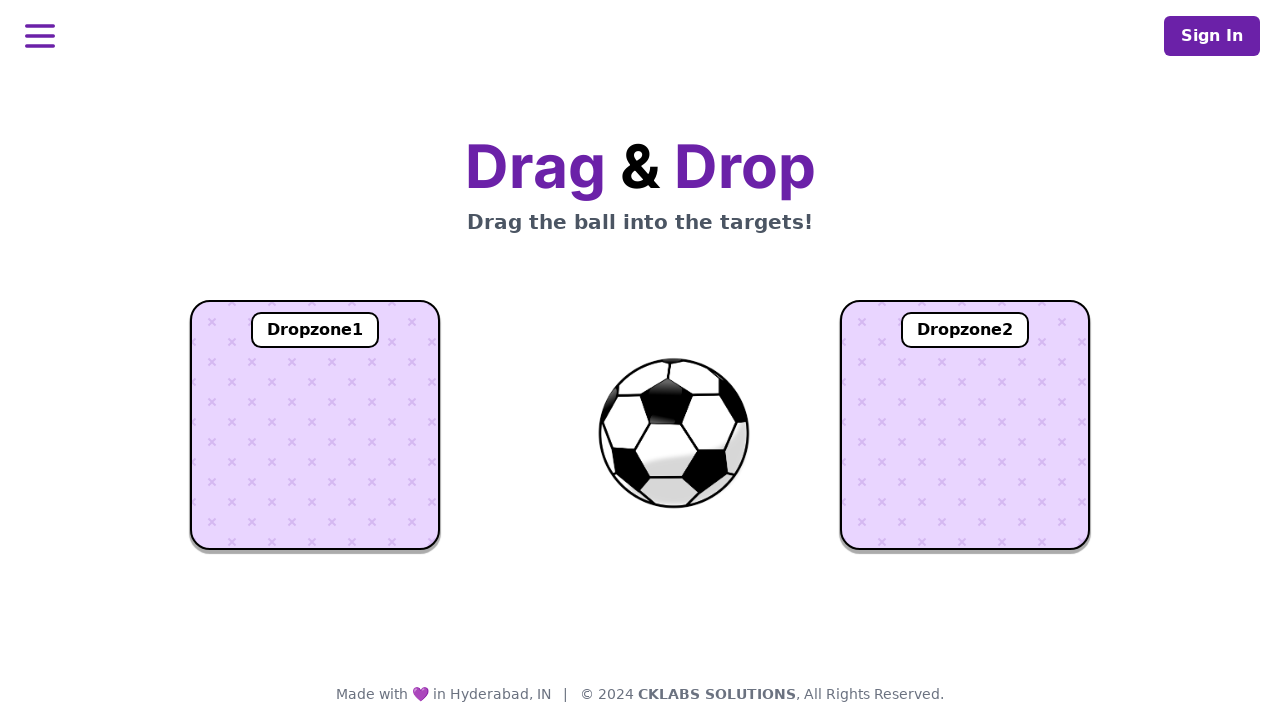

Located dropzone 1 element
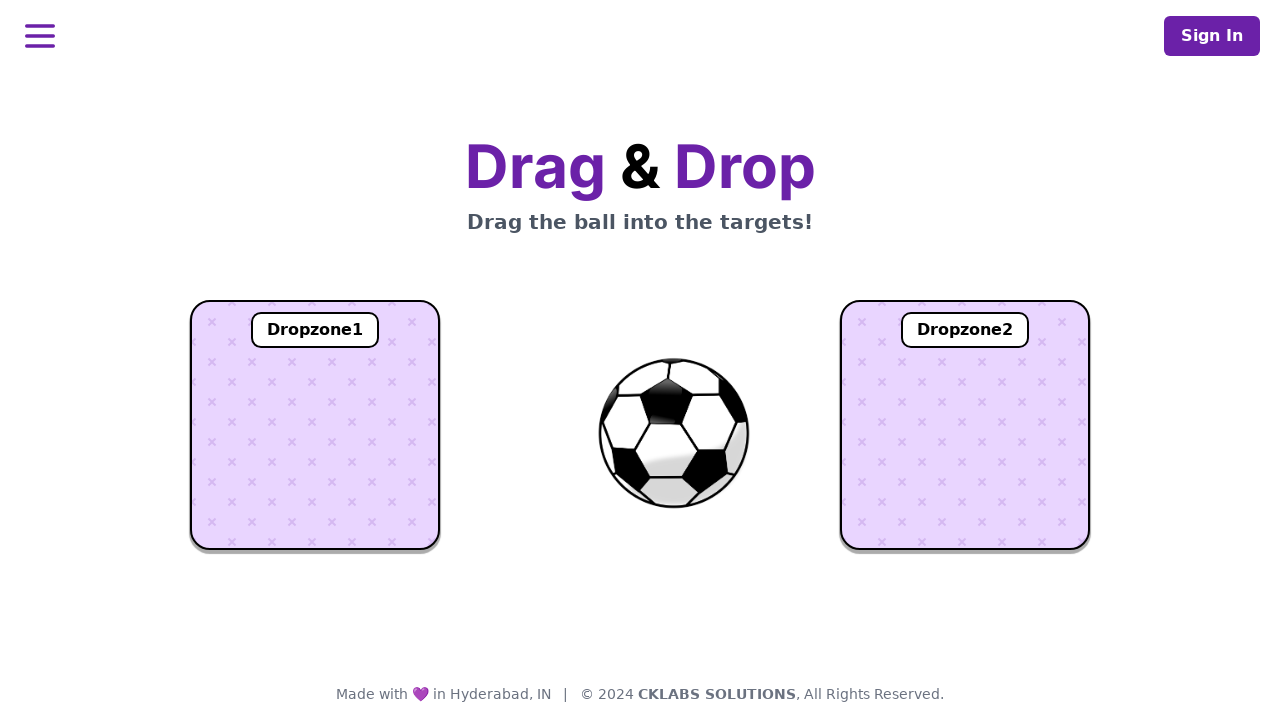

Located dropzone 2 element
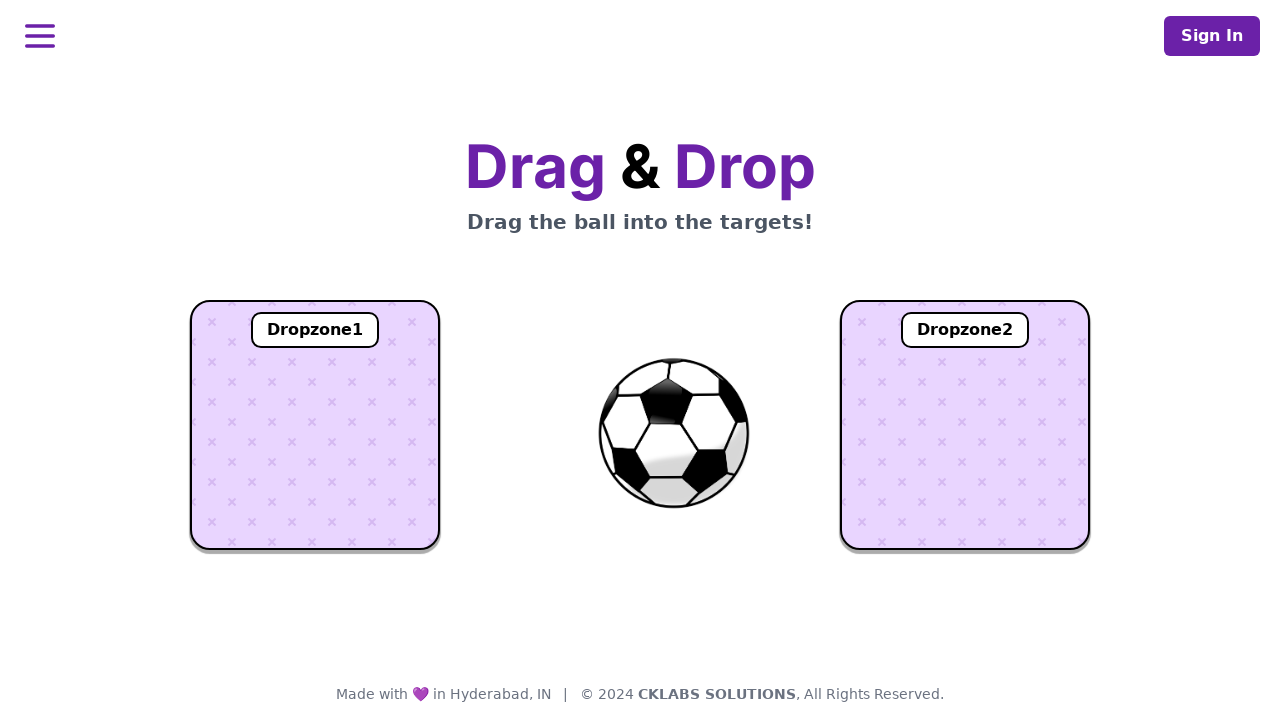

Dragged football to dropzone 1 at (315, 425)
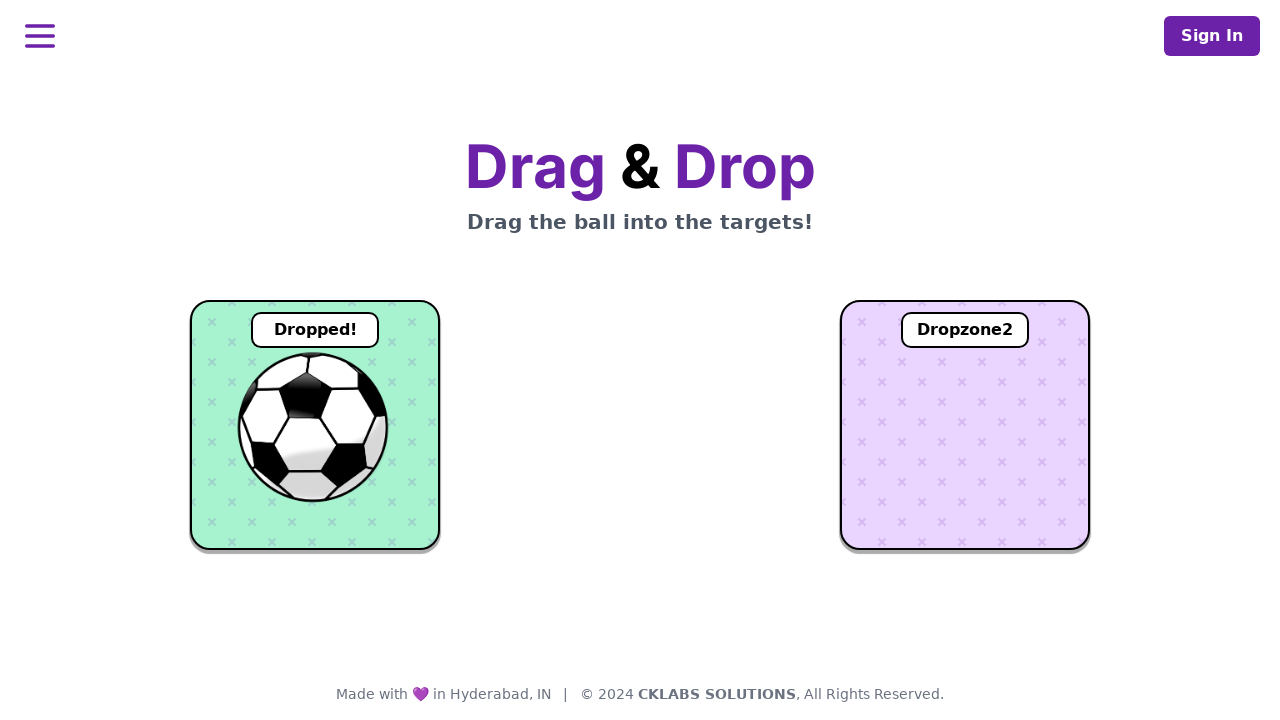

Verified football was successfully dropped in dropzone 1
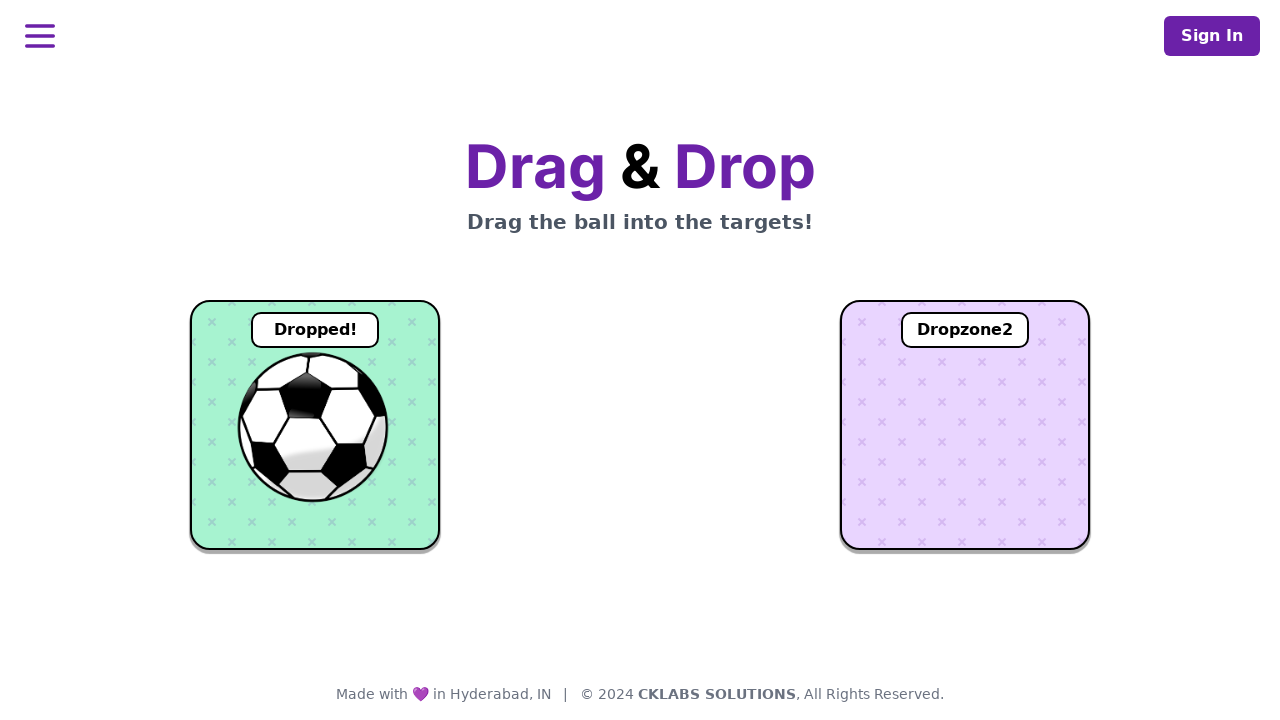

Dragged football to dropzone 2 at (965, 425)
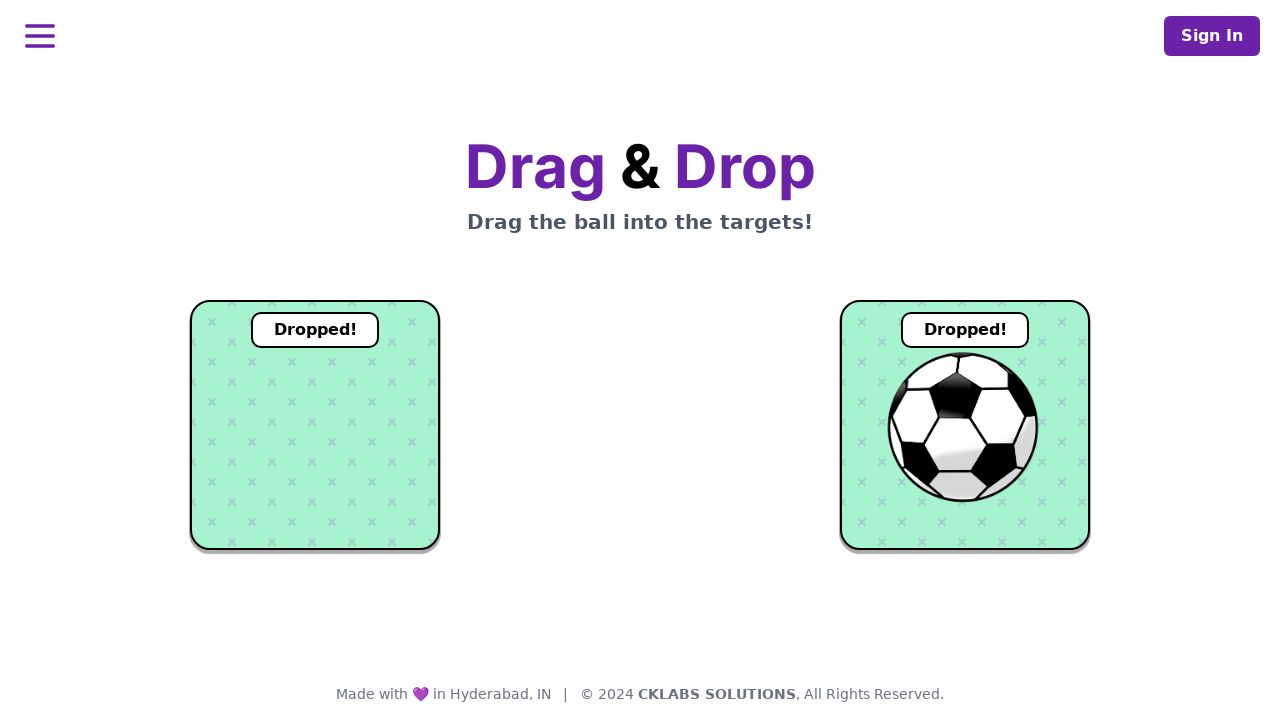

Verified football was successfully dropped in dropzone 2
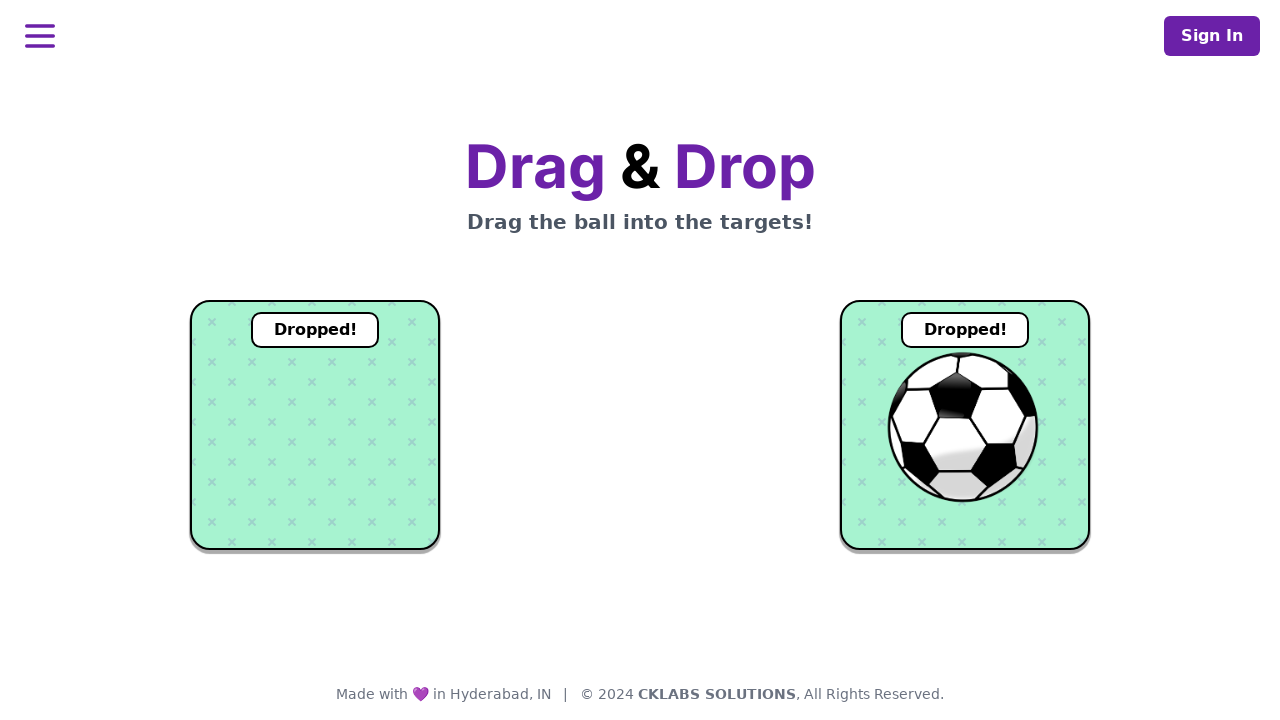

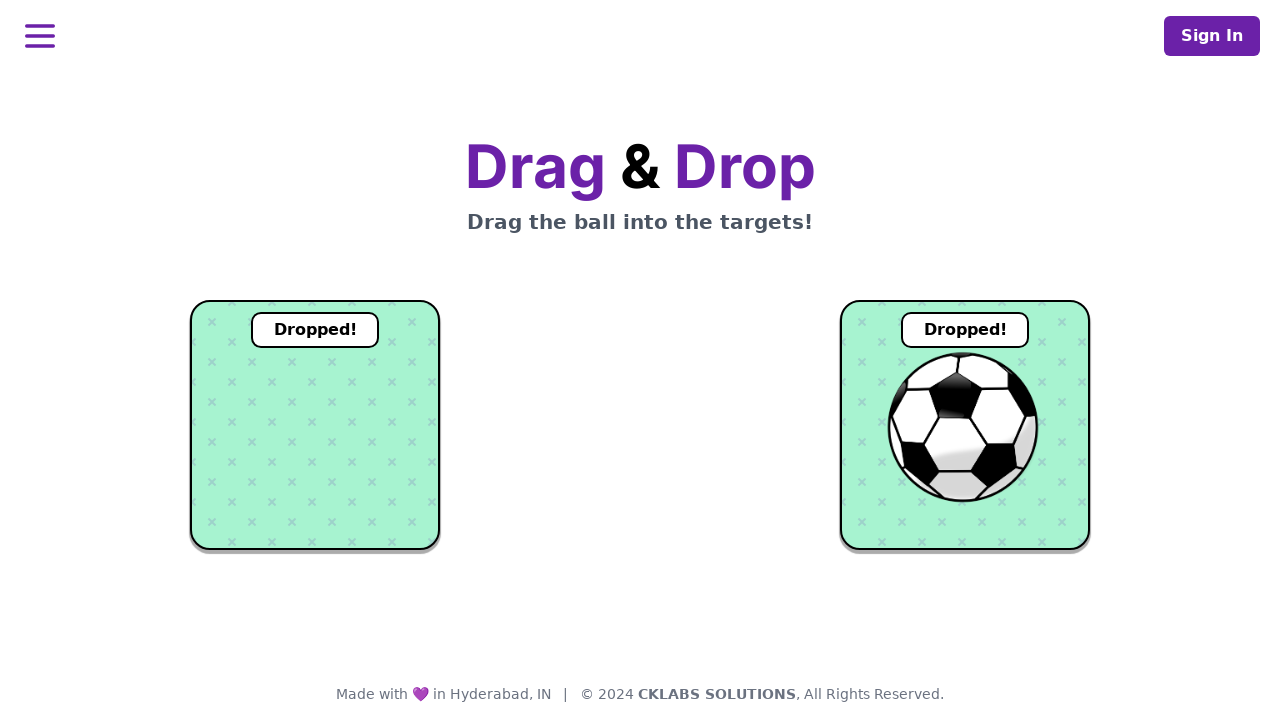